Tests JavaScript alert handling by navigating to the alerts page, triggering an alert, and accepting it

Starting URL: https://the-internet.herokuapp.com/

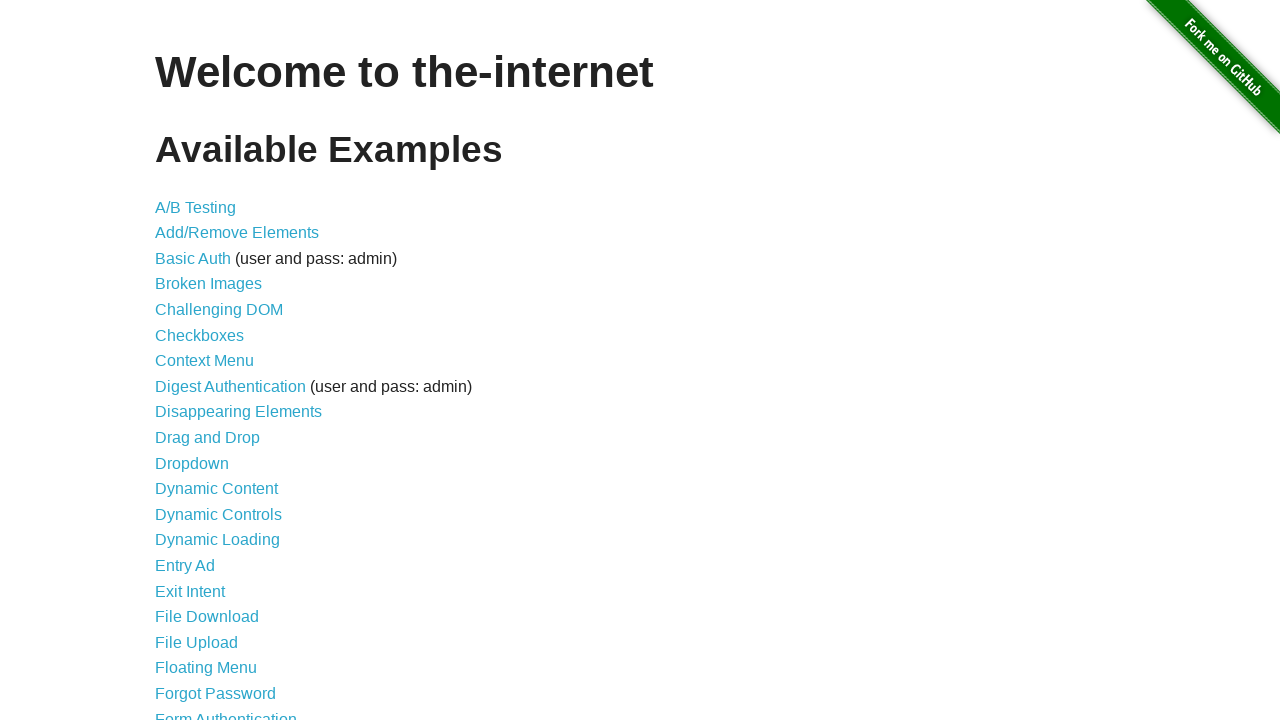

Set up dialog handler to accept alerts
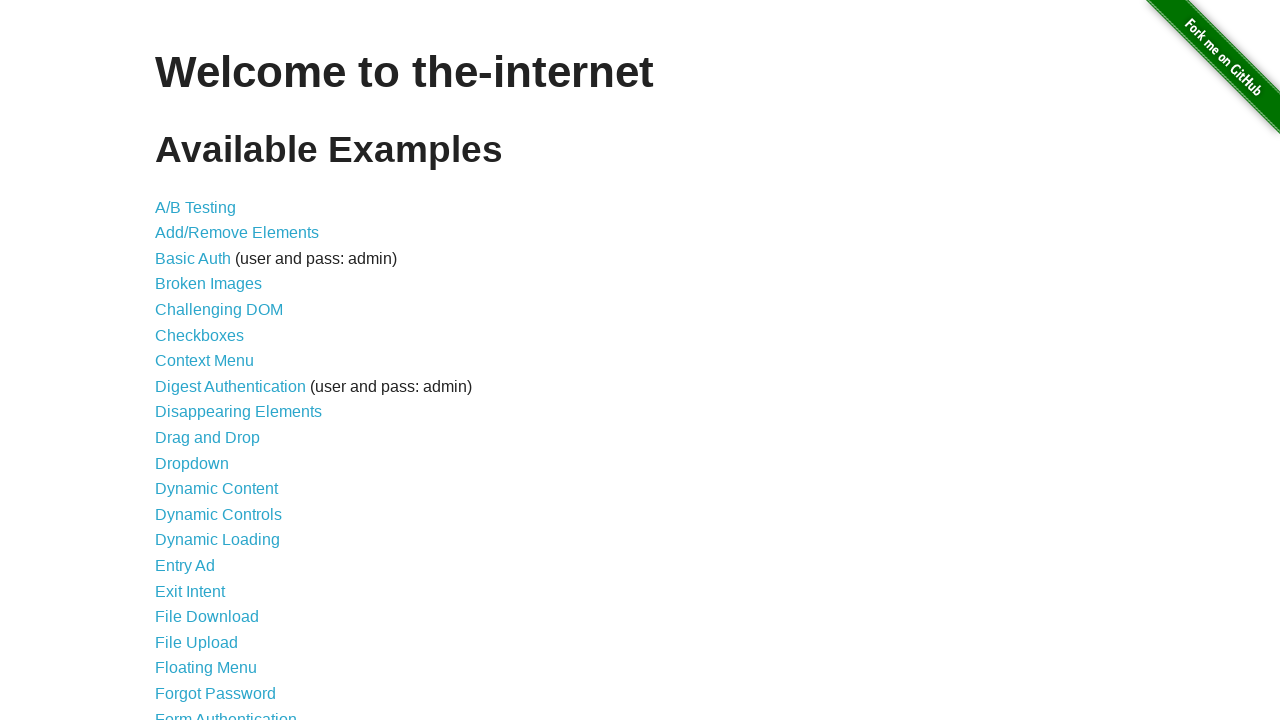

Clicked on JavaScript Alerts link at (214, 361) on xpath=//a[text()='JavaScript Alerts']
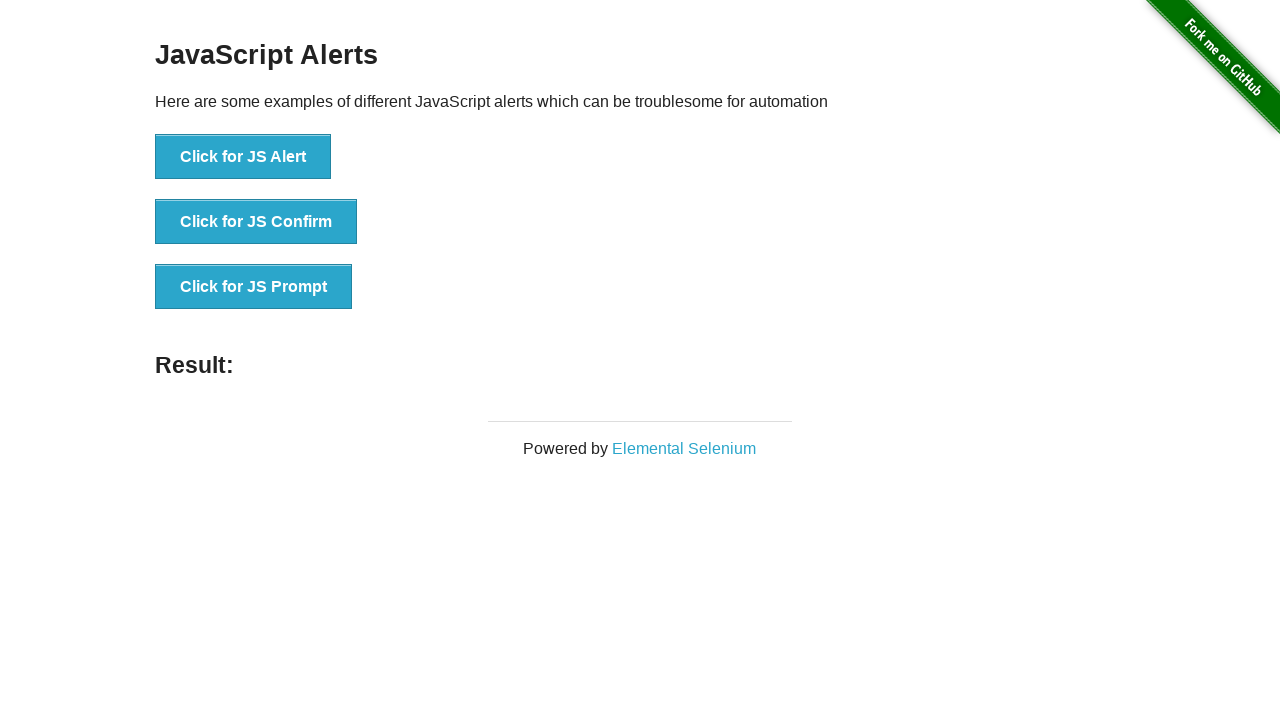

Clicked button to trigger JavaScript alert at (243, 157) on xpath=//button[text()='Click for JS Alert']
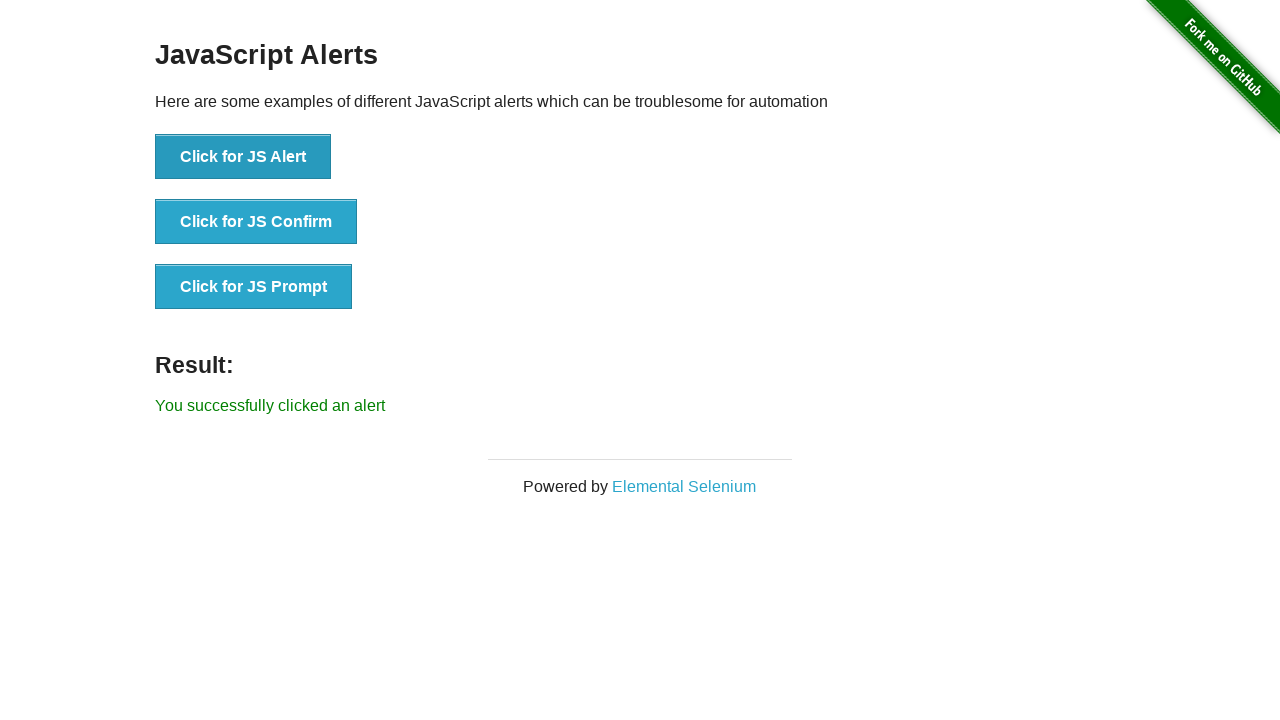

Alert was accepted and result displayed
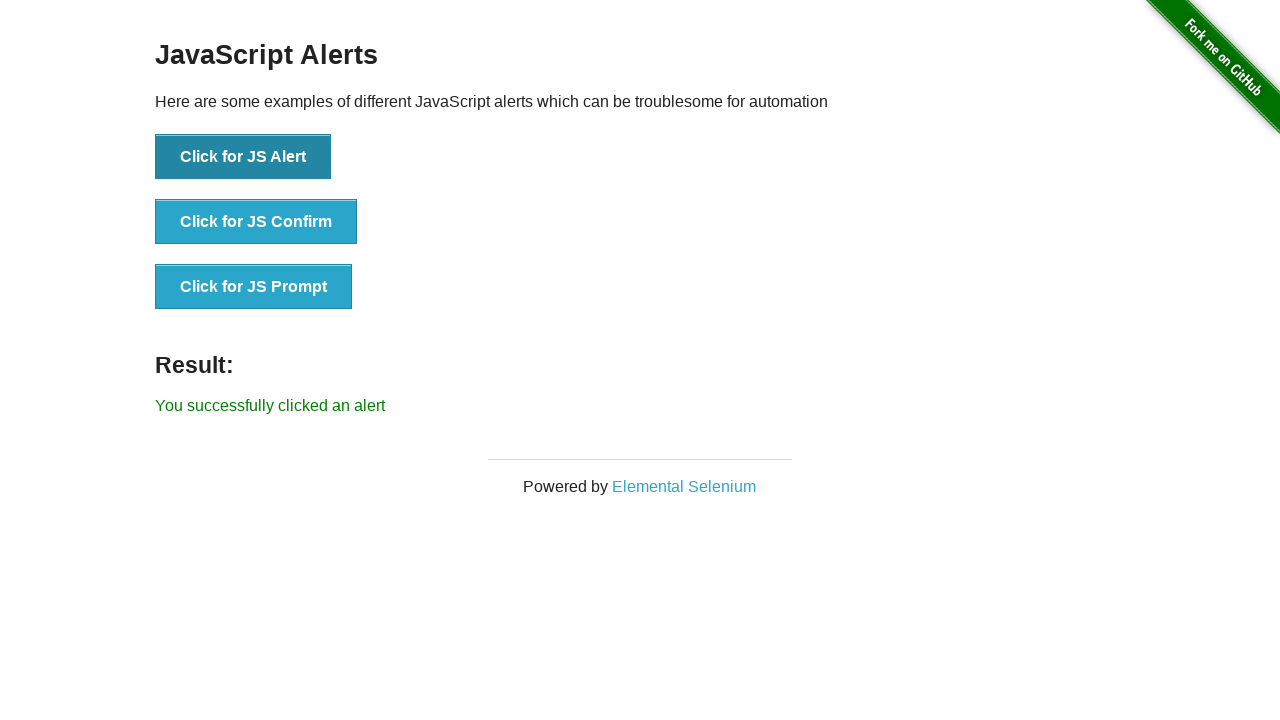

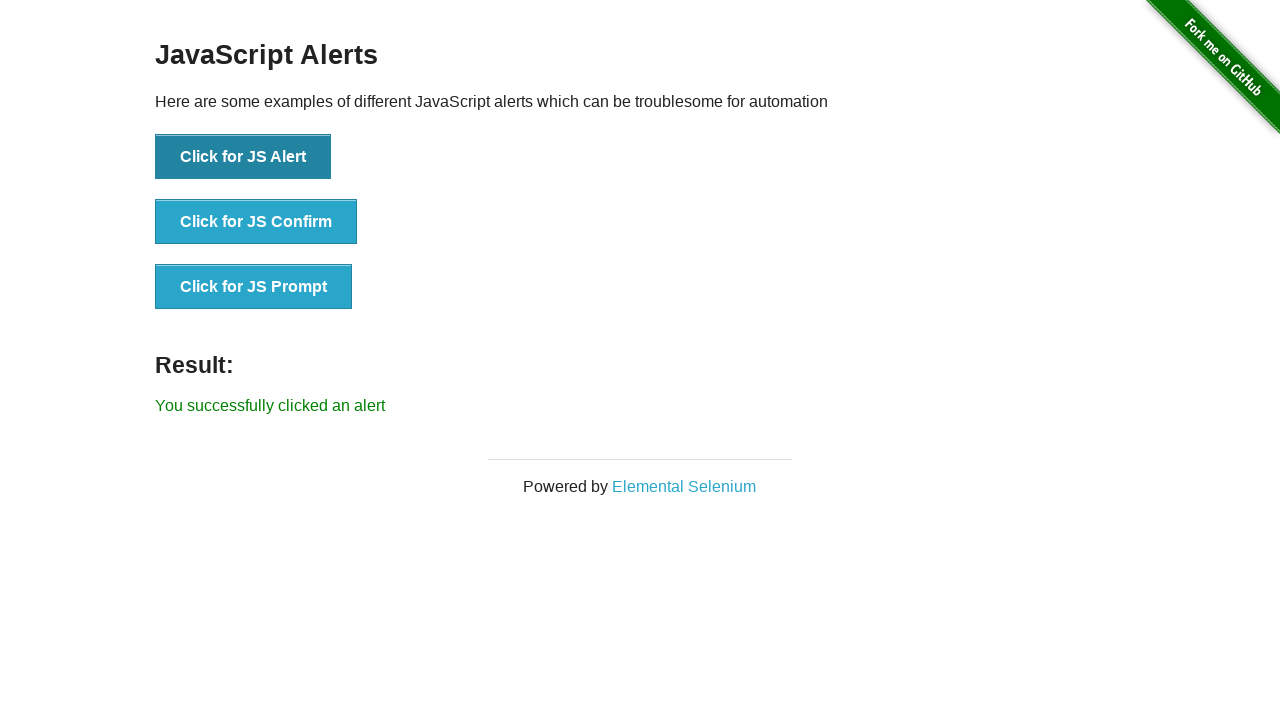